Tests UI element states on a demo page by verifying that the username field is displayed and enabled, and that clicking a "remember me" checkbox correctly toggles its selected state.

Starting URL: https://demo.applitools.com/

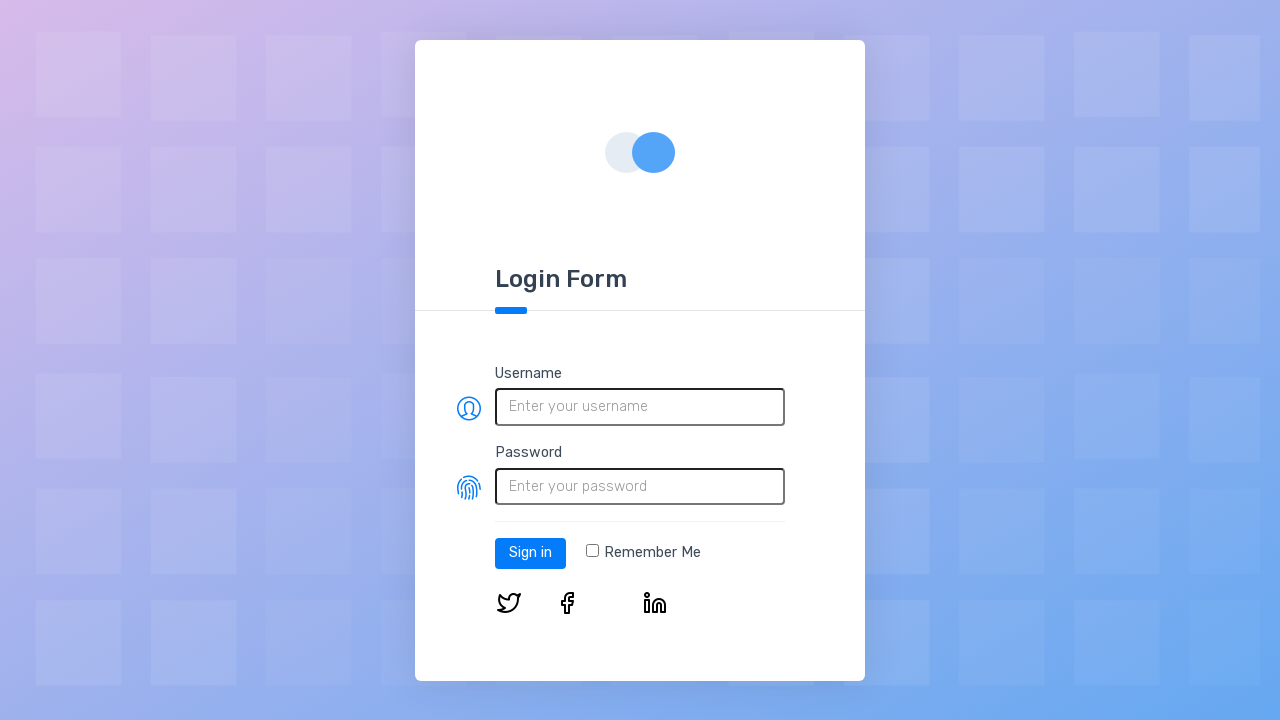

Located username input field
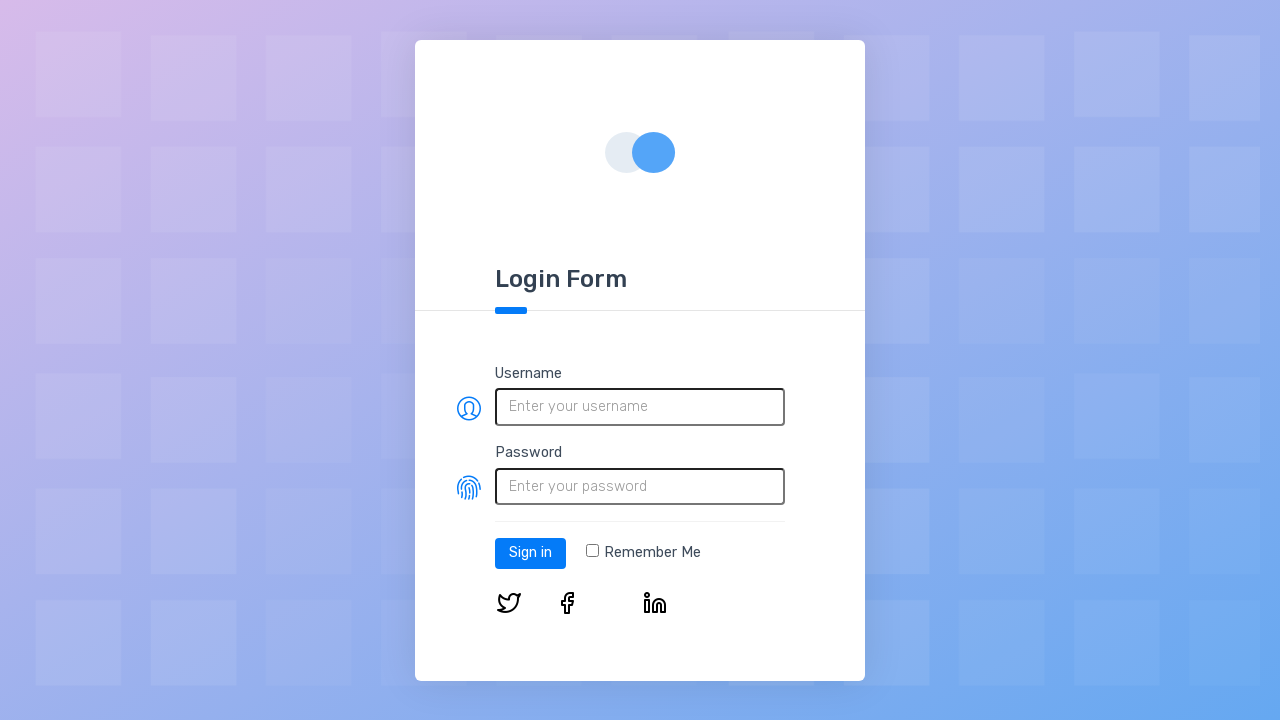

Verified username field is visible
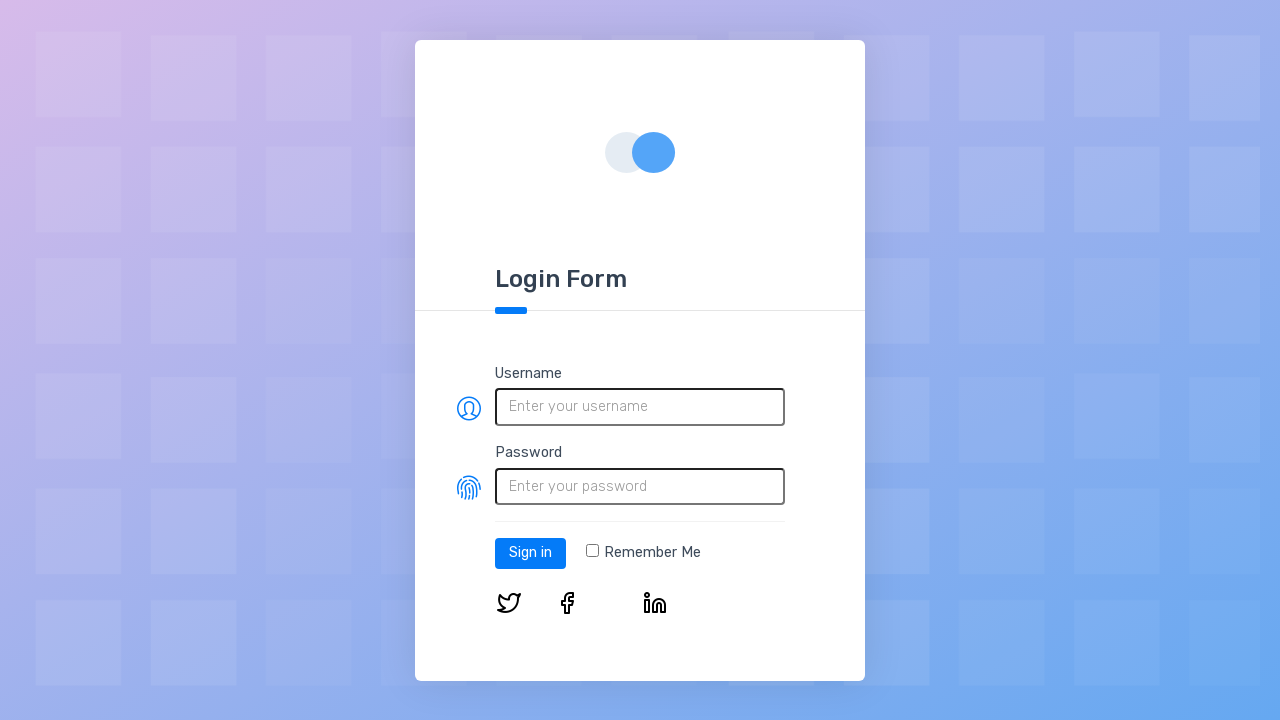

Verified username field is enabled
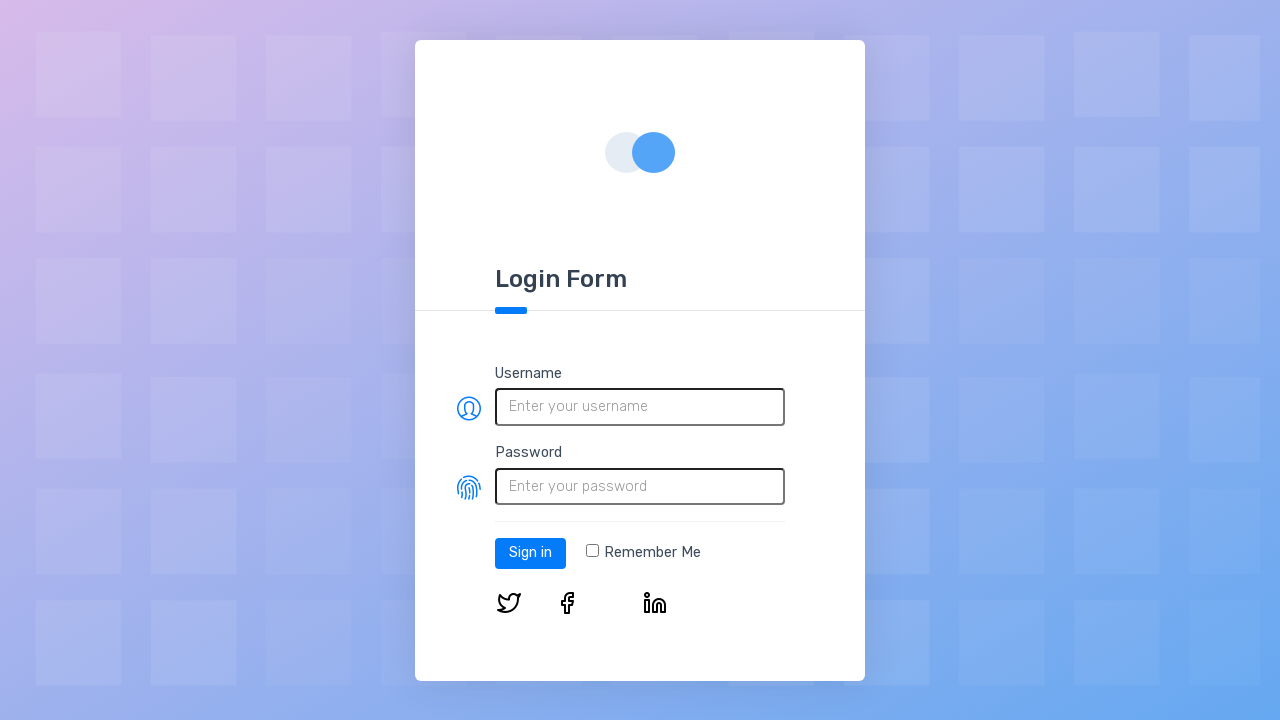

Located remember me checkbox
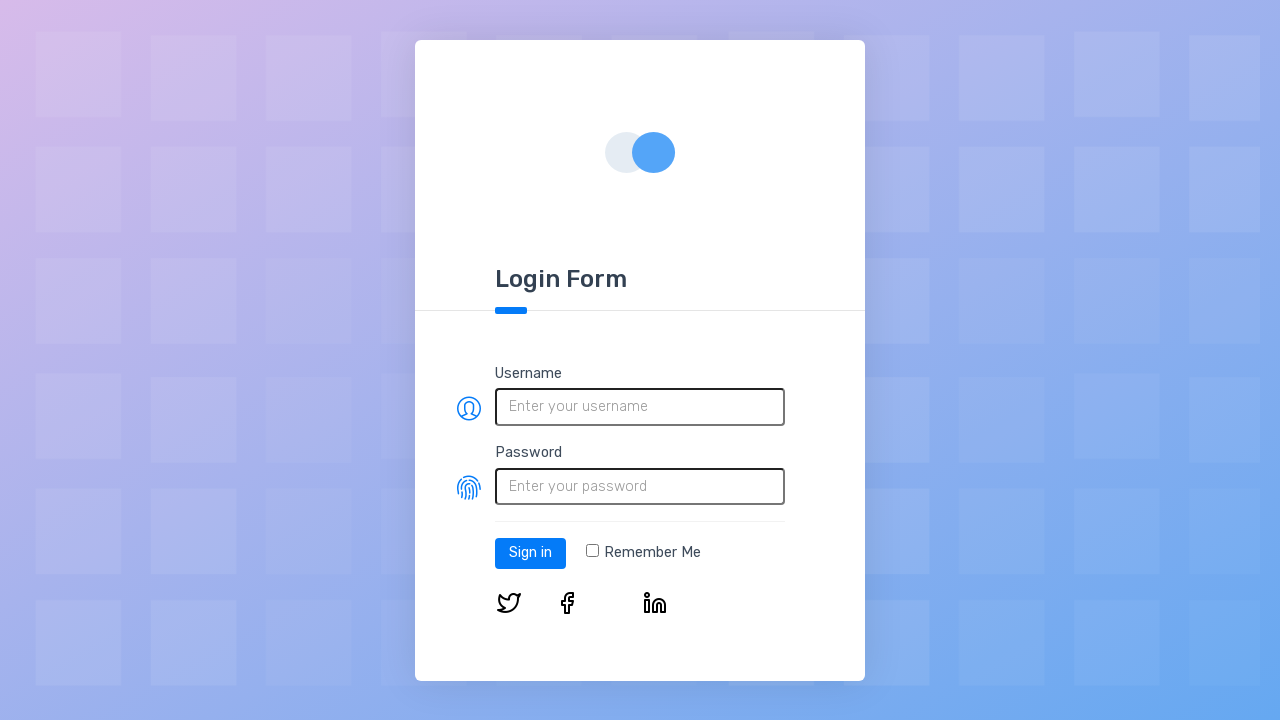

Verified checkbox is initially unchecked
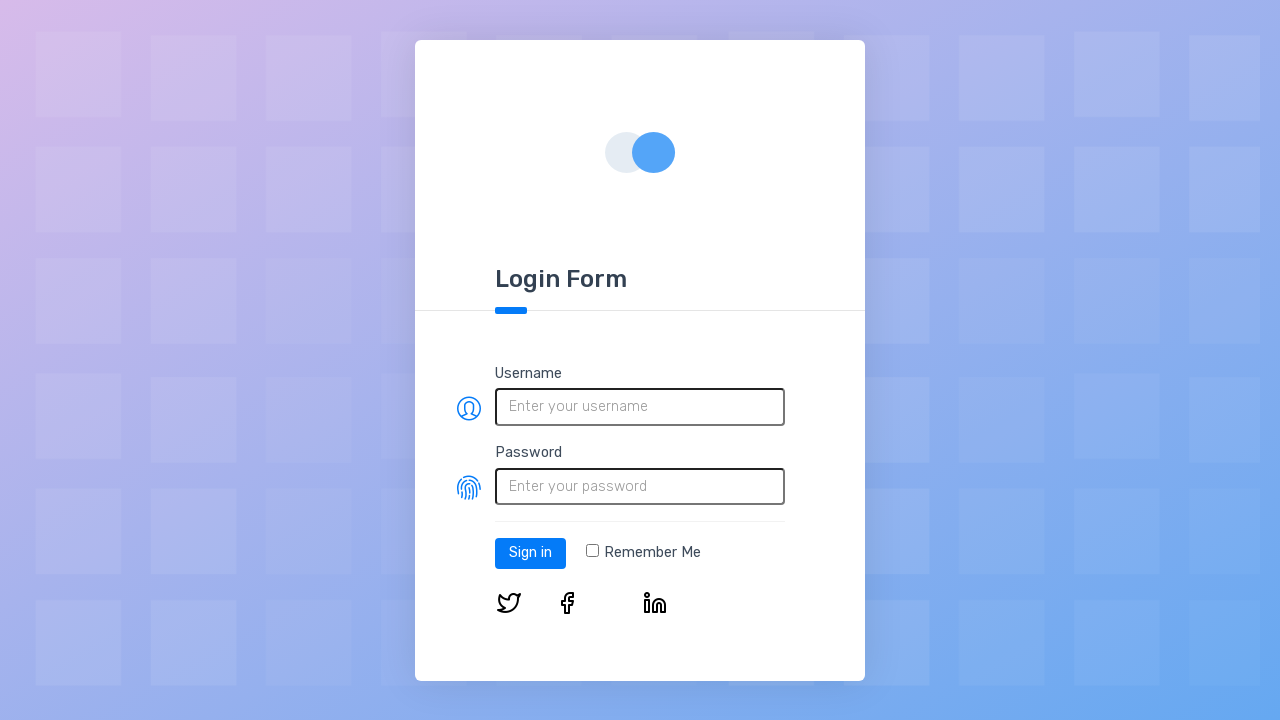

Clicked remember me checkbox to select it at (592, 551) on input[type='checkbox']
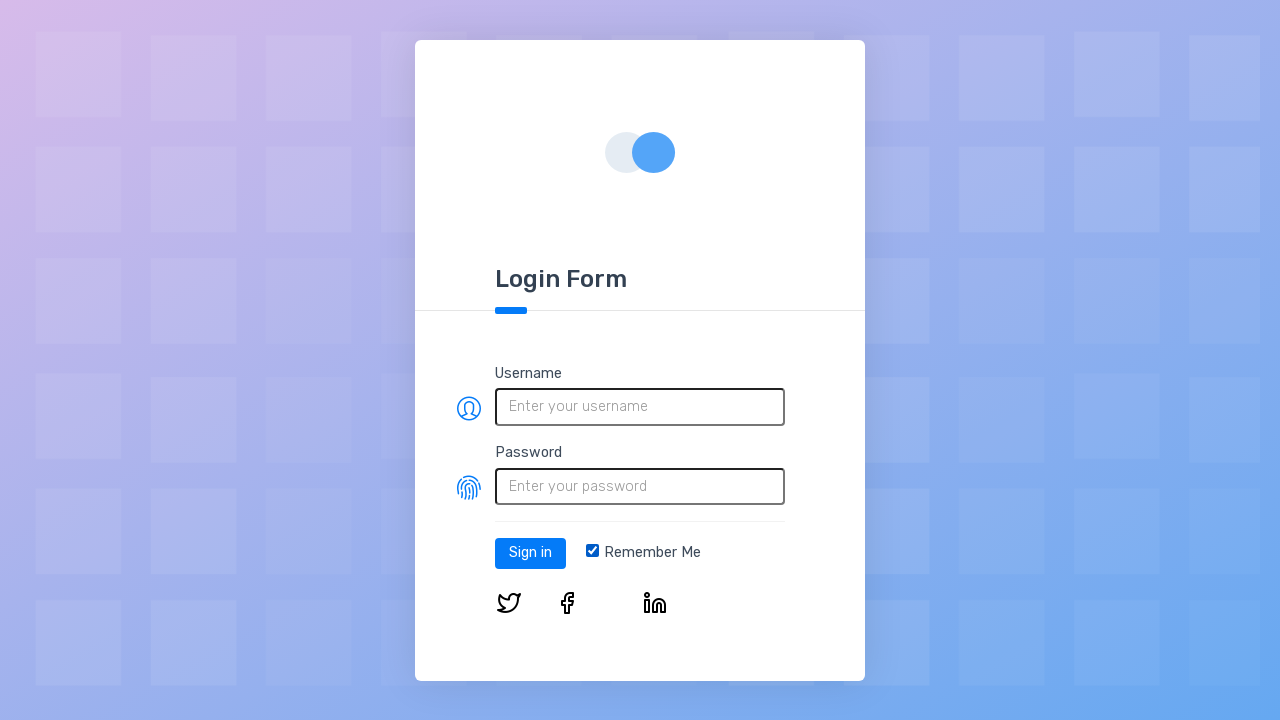

Verified checkbox is now checked
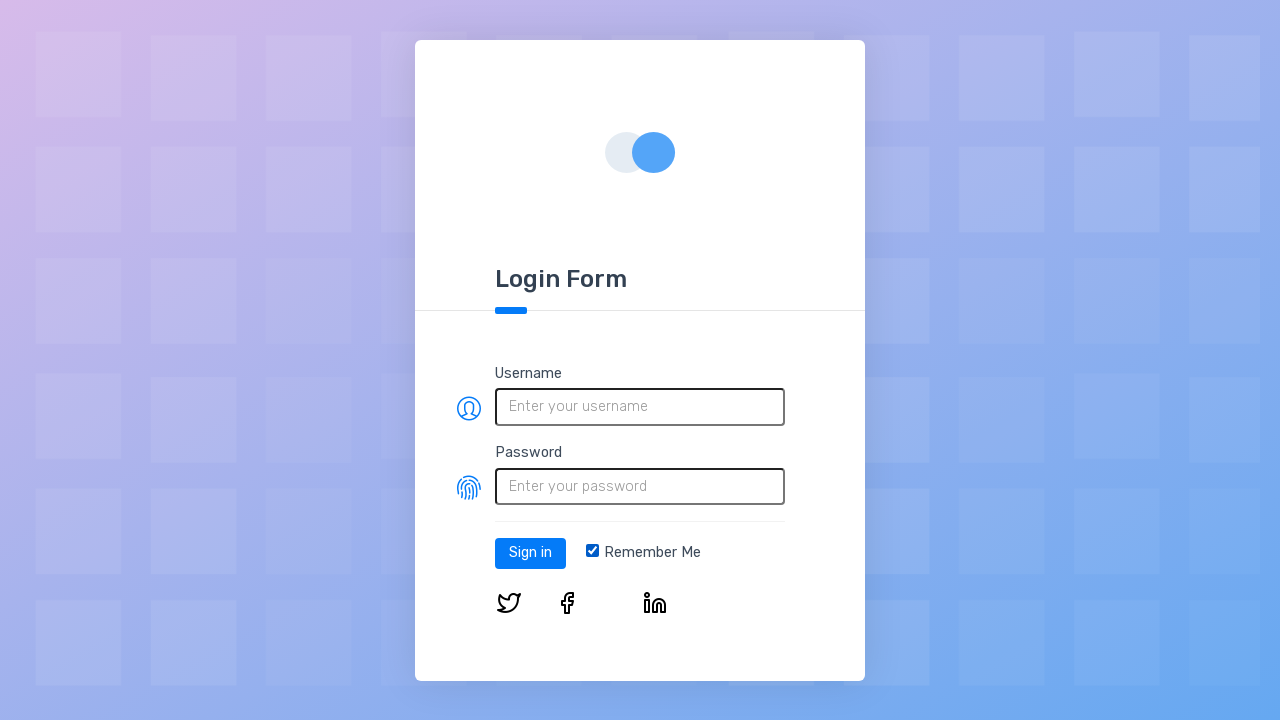

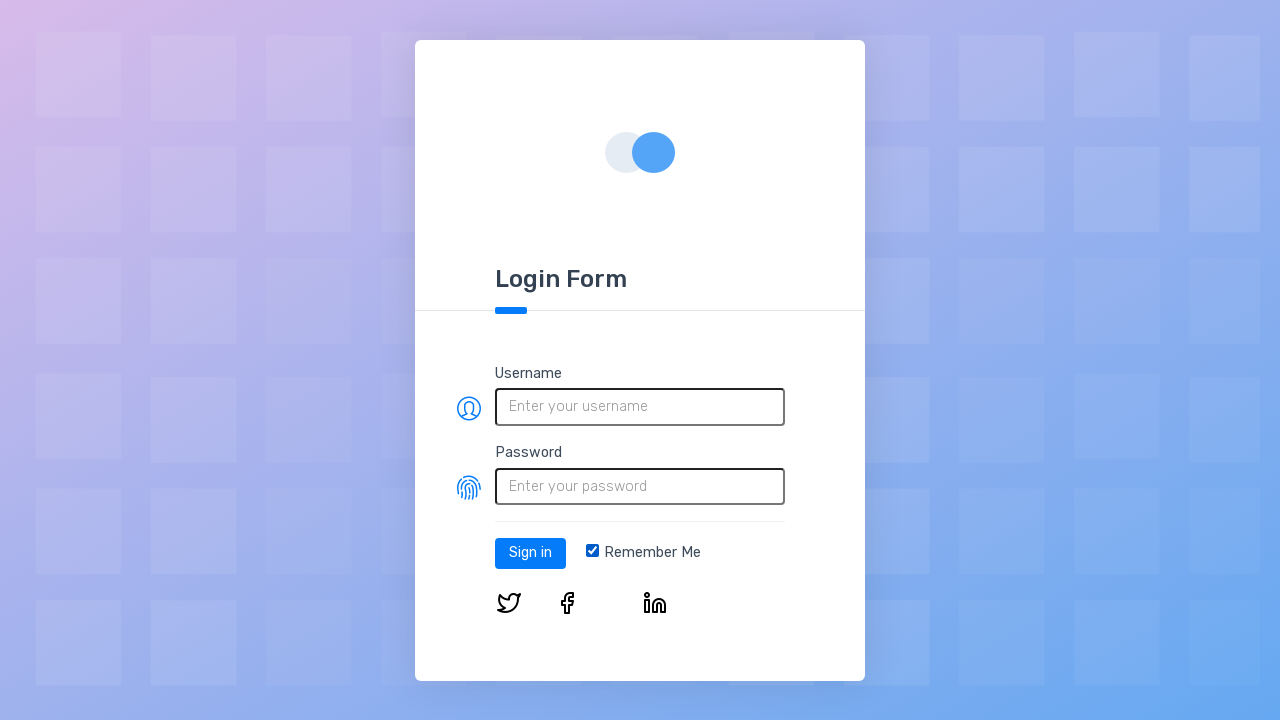